Tests browser navigation methods by navigating to a URL, then going back, forward, and refreshing the page

Starting URL: https://www.myntra.com/

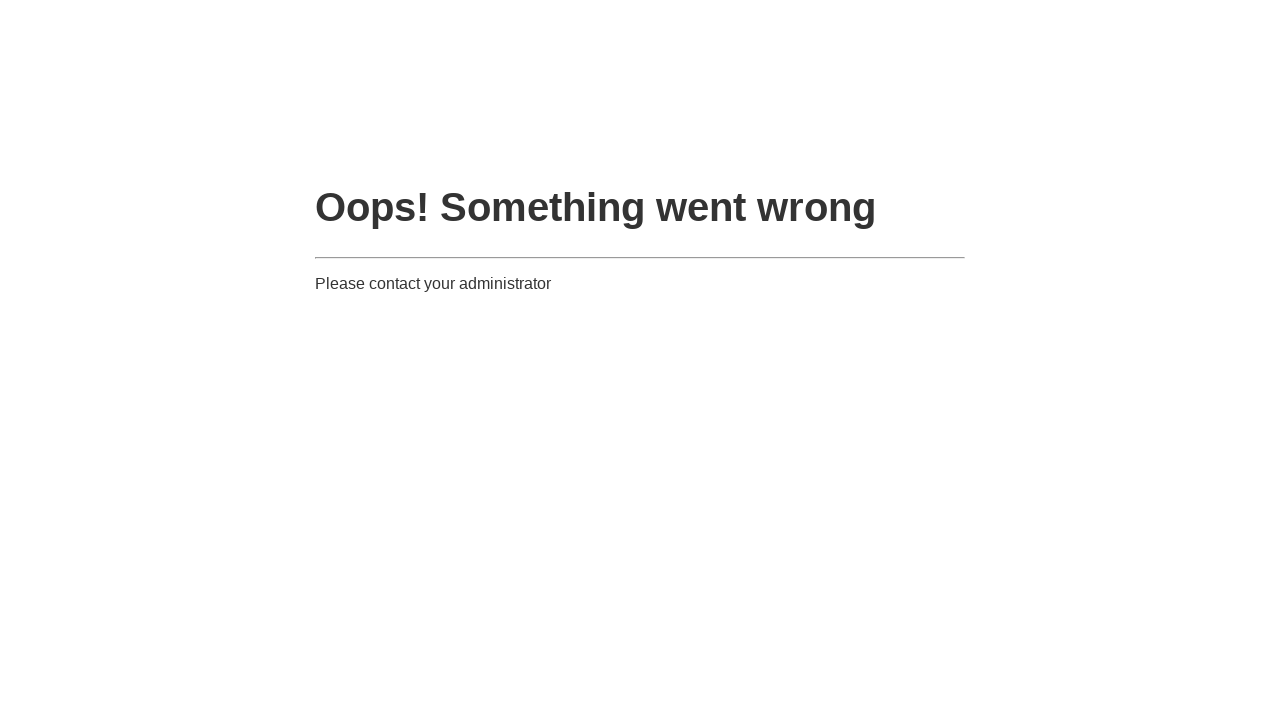

Navigated back to previous page
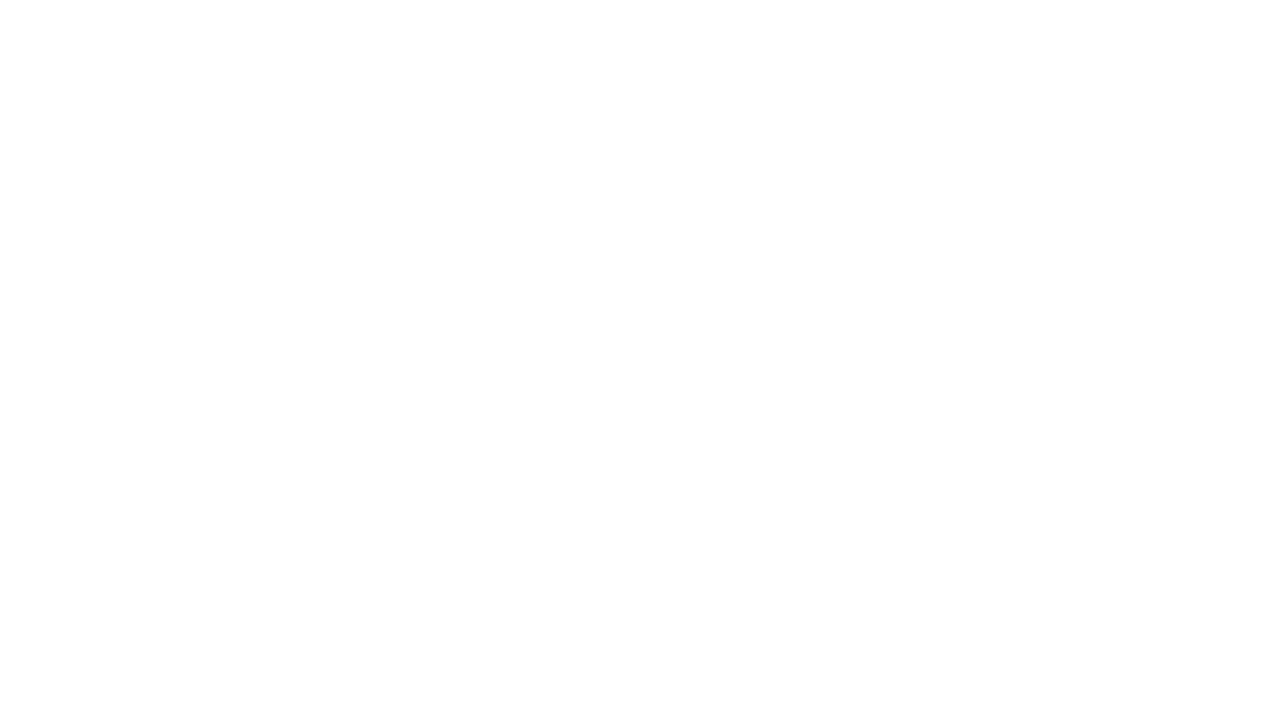

Navigated forward to return to Myntra
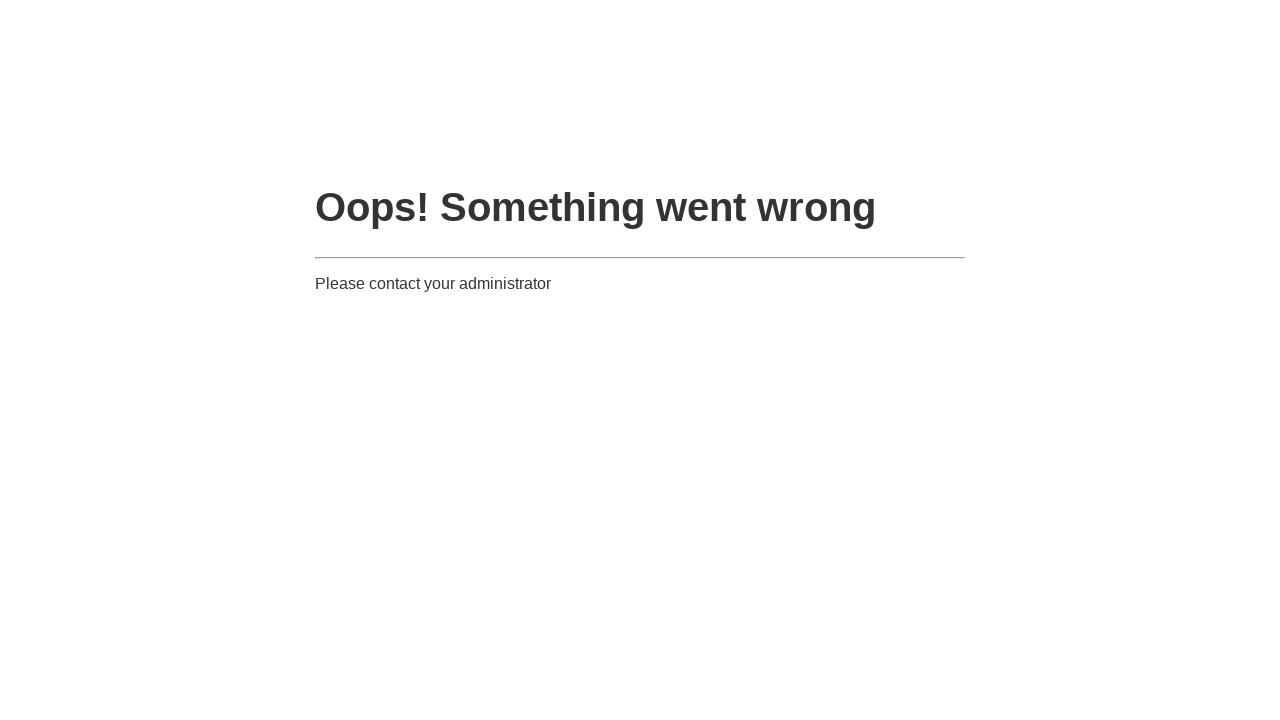

Refreshed the current page
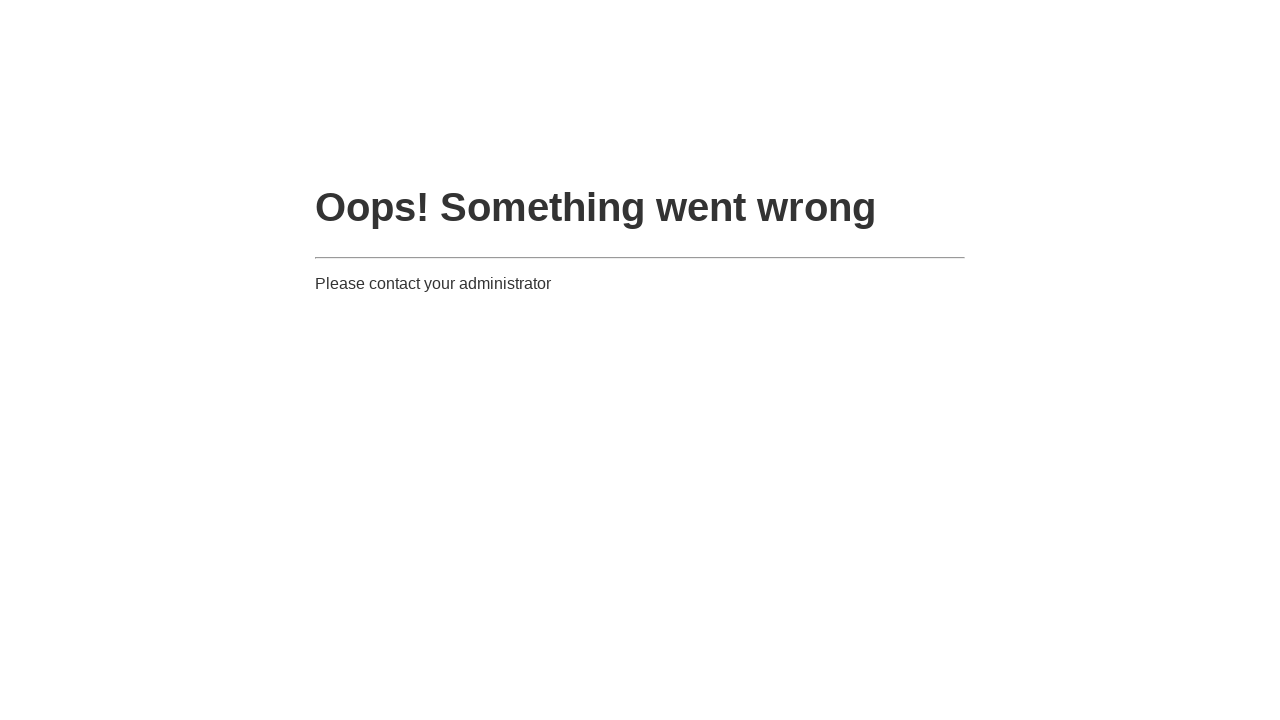

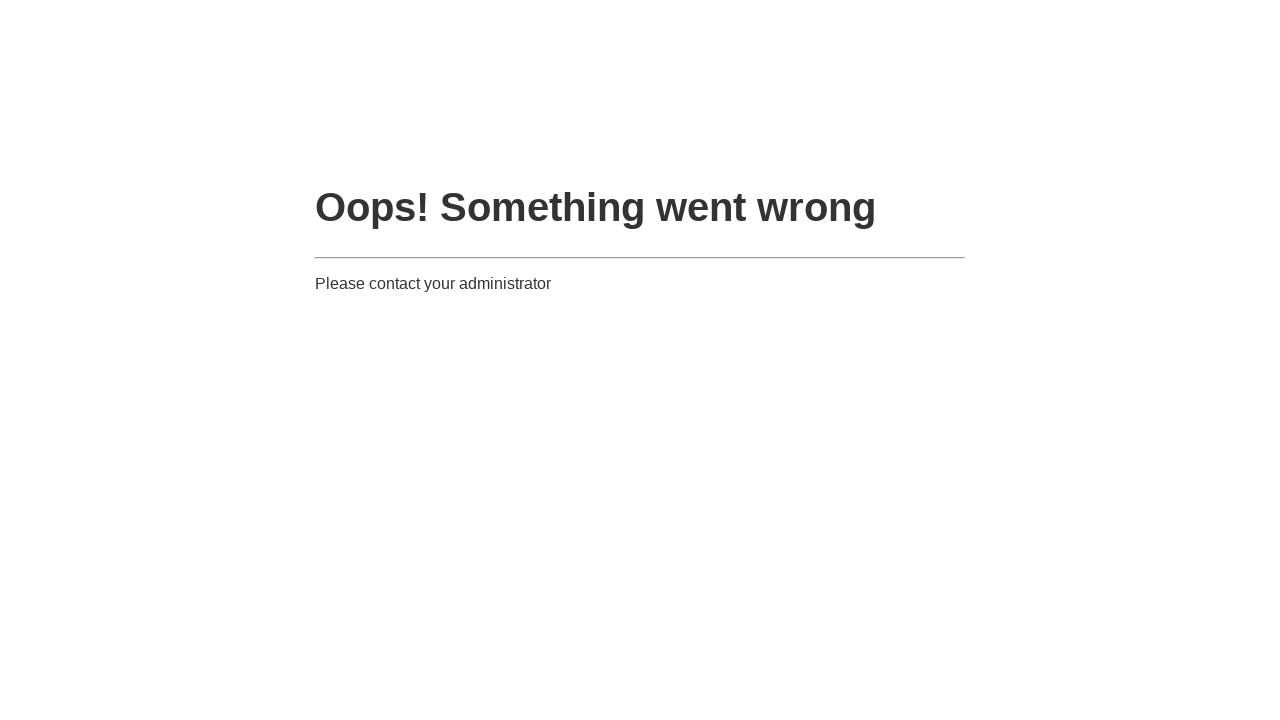